Tests footer link navigation by clicking on the "Privacy Policy" link in the footer and verifying the page title contains the expected text.

Starting URL: https://naveenautomationlabs.com/opencart/index.php?route=account/login

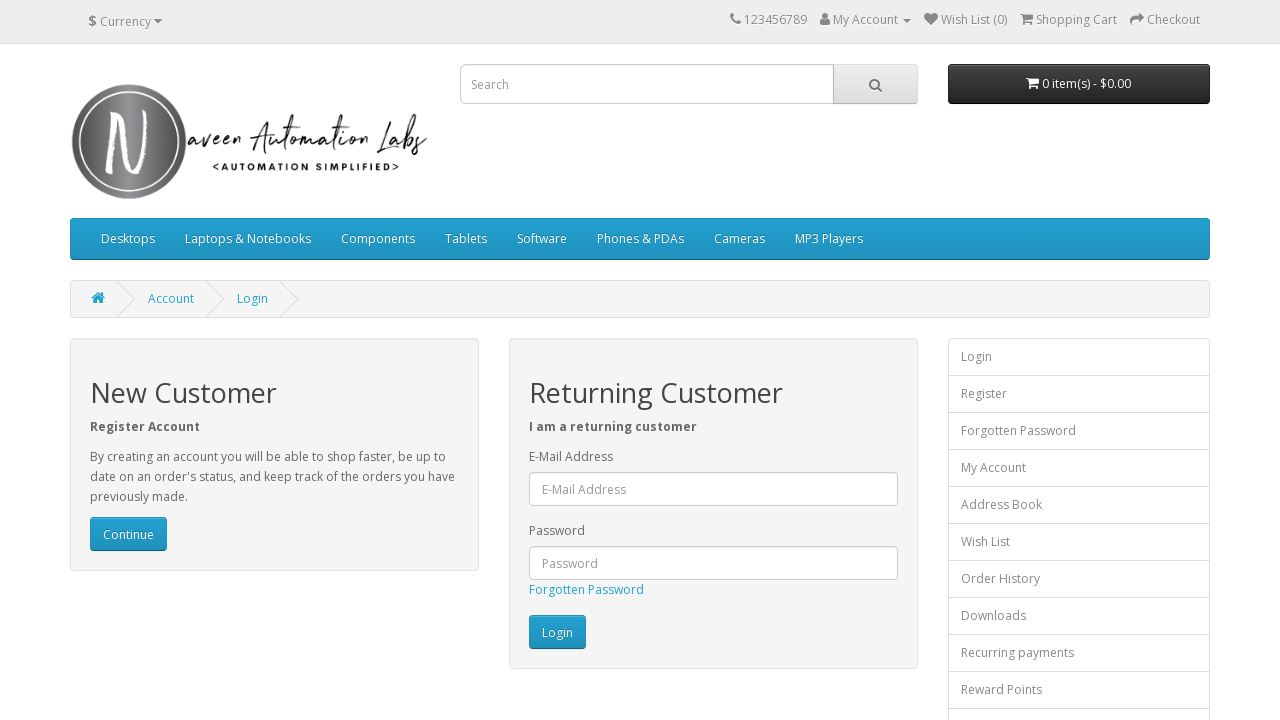

Located all footer links using XPath
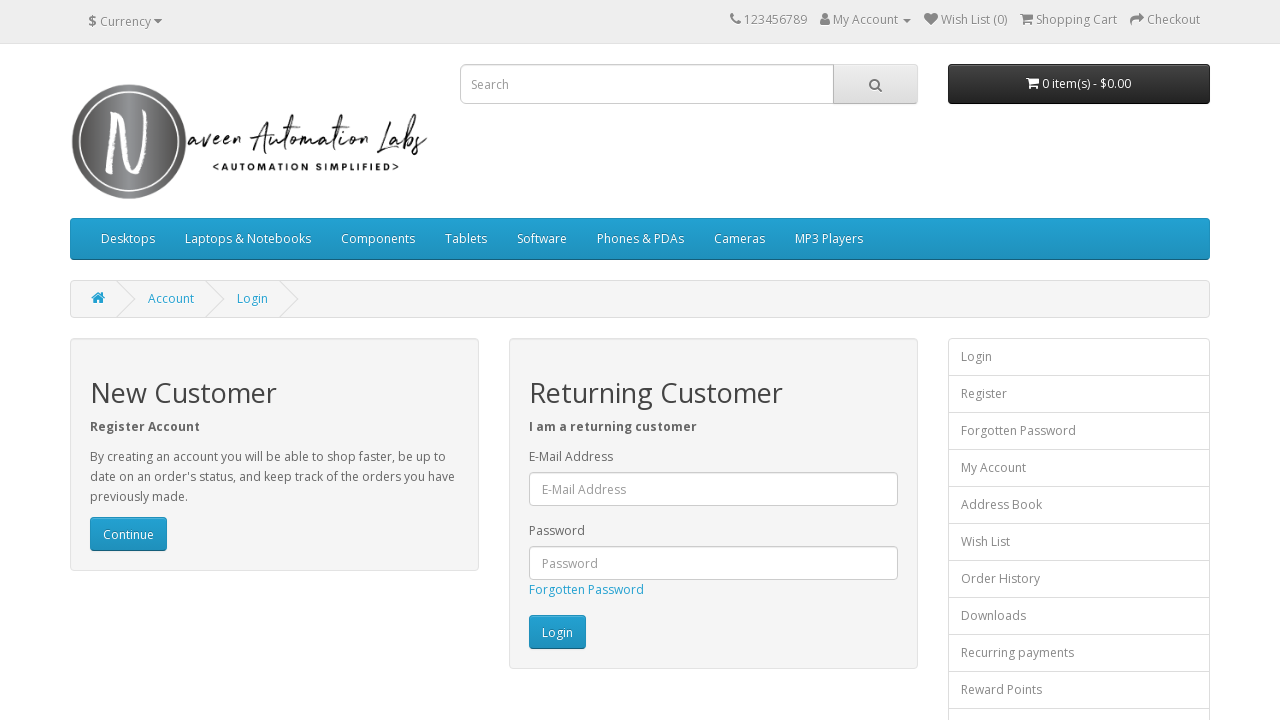

Waited for first footer link to be available
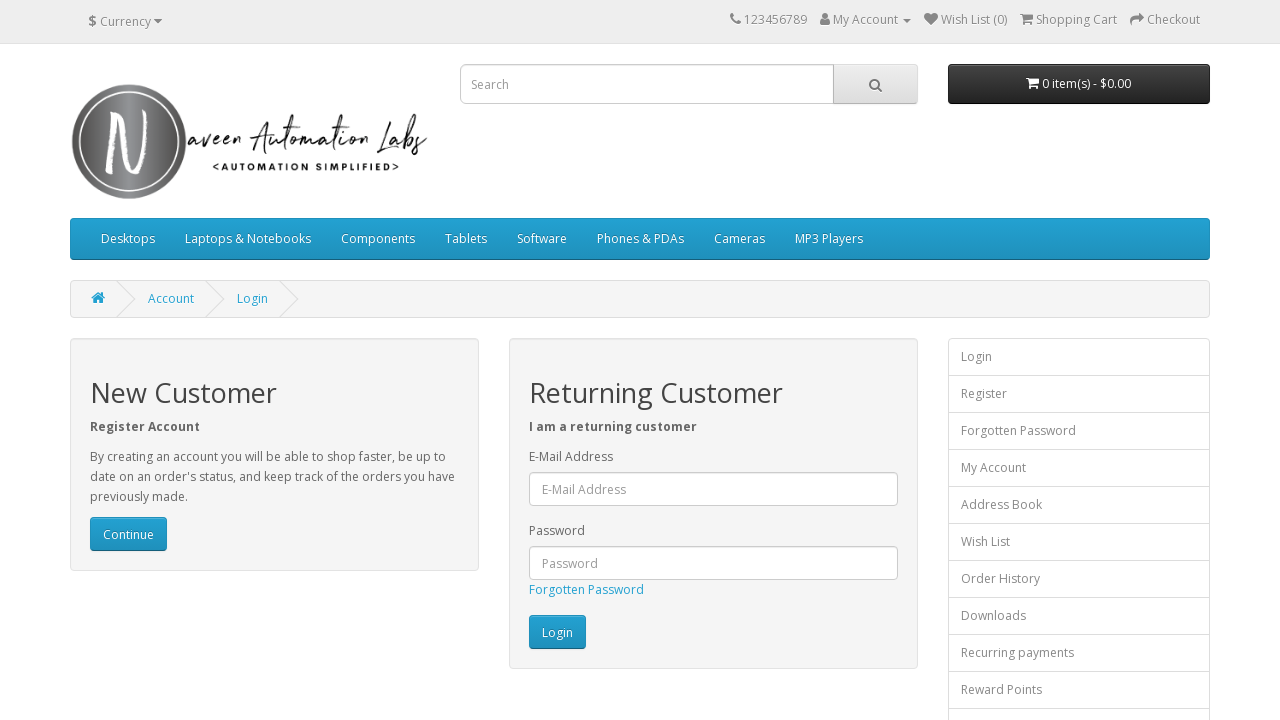

Retrieved footer link count: 16 links found
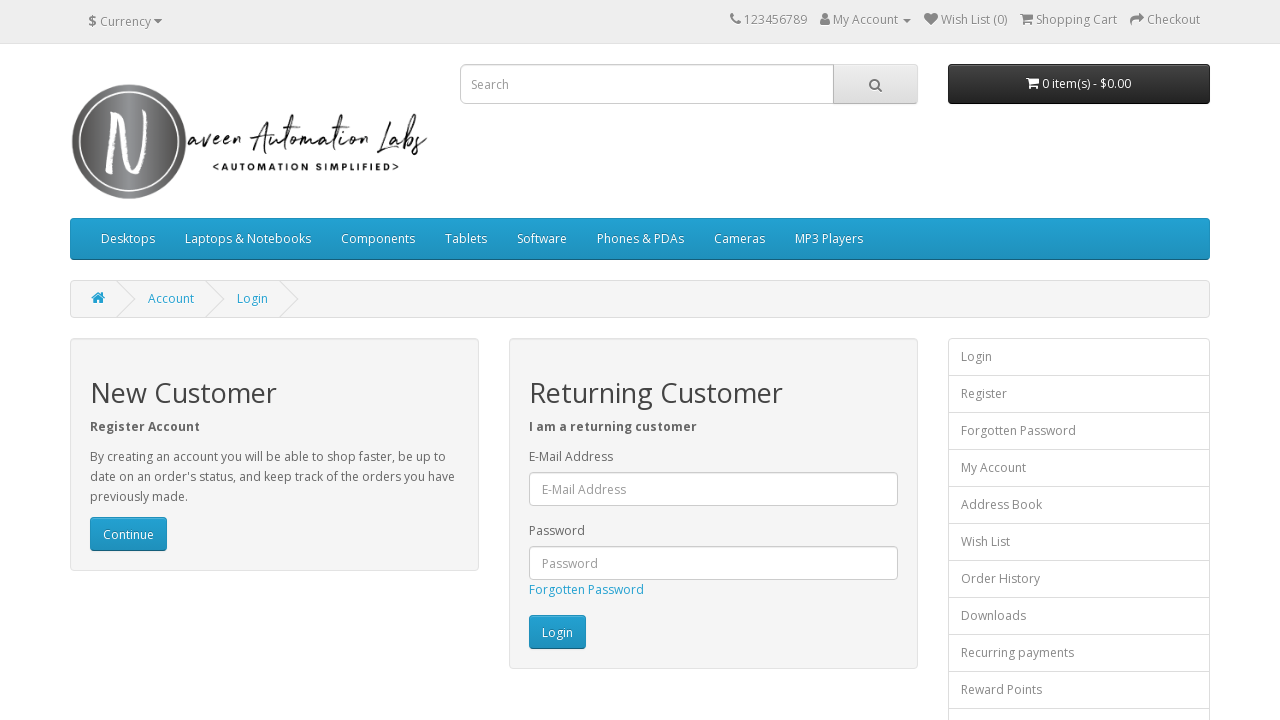

Retrieved text content from footer link 1: 'About Us'
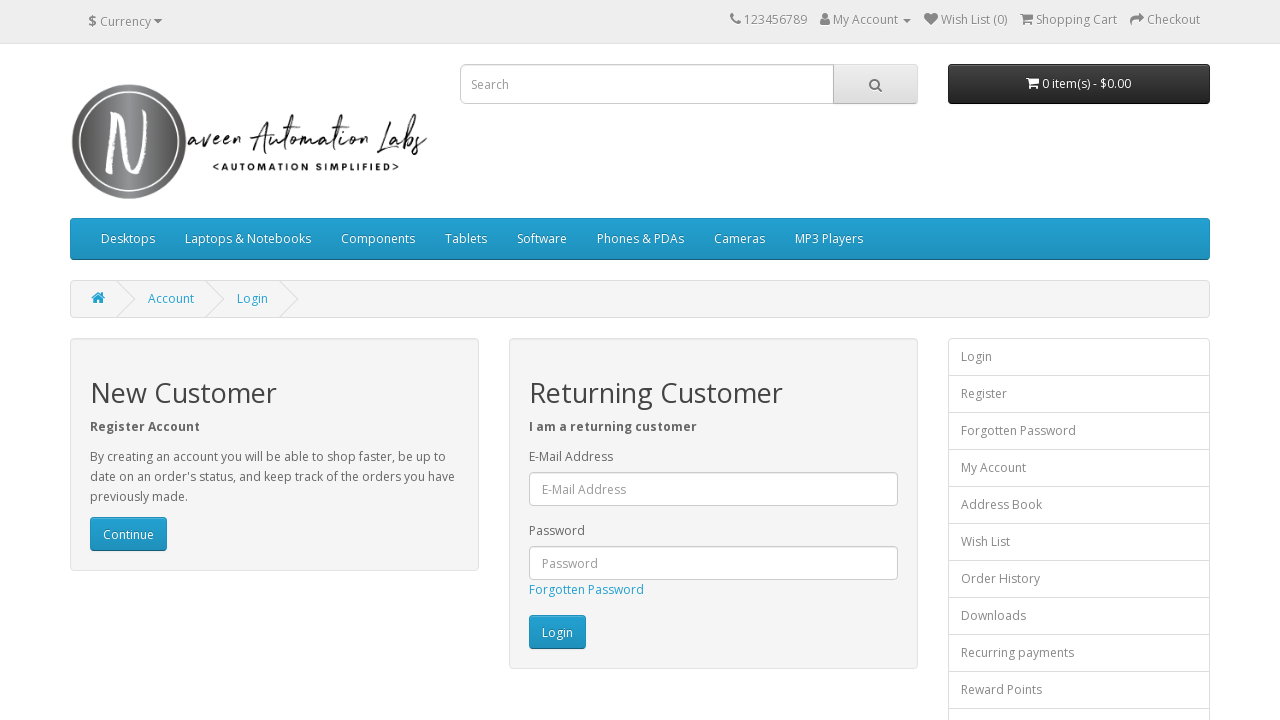

Retrieved text content from footer link 2: 'Delivery Information'
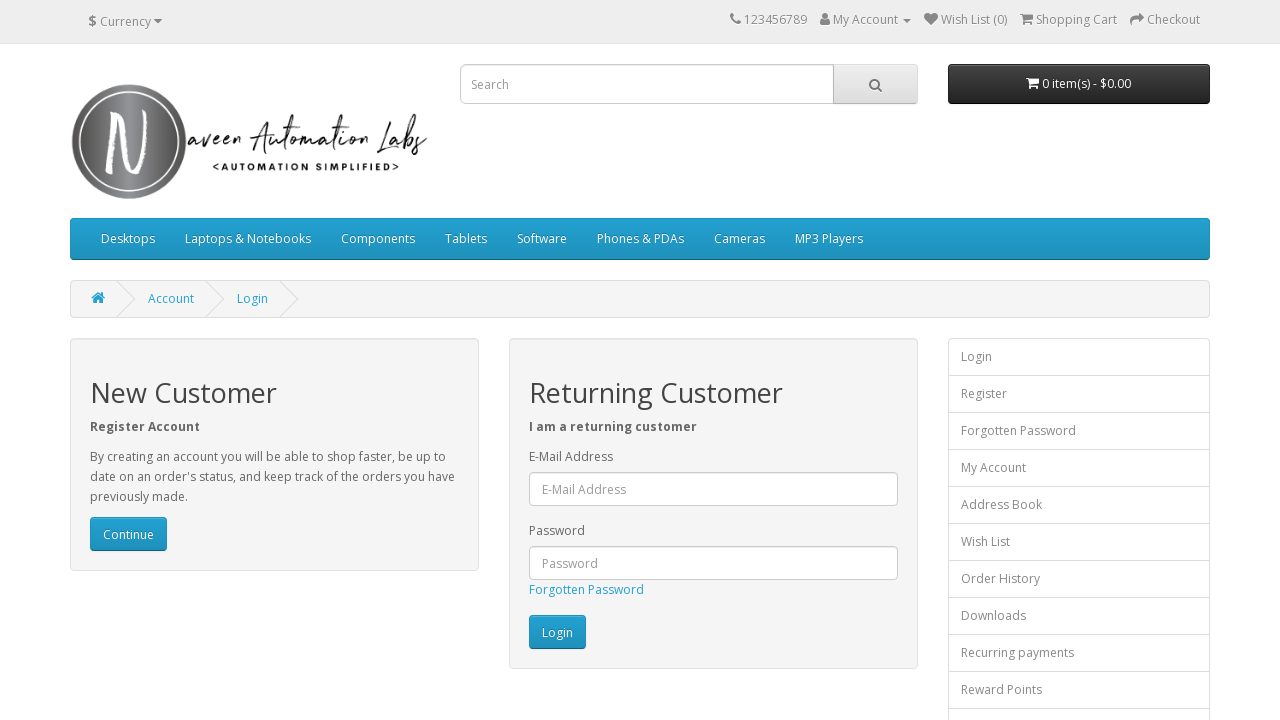

Retrieved text content from footer link 3: 'Privacy Policy'
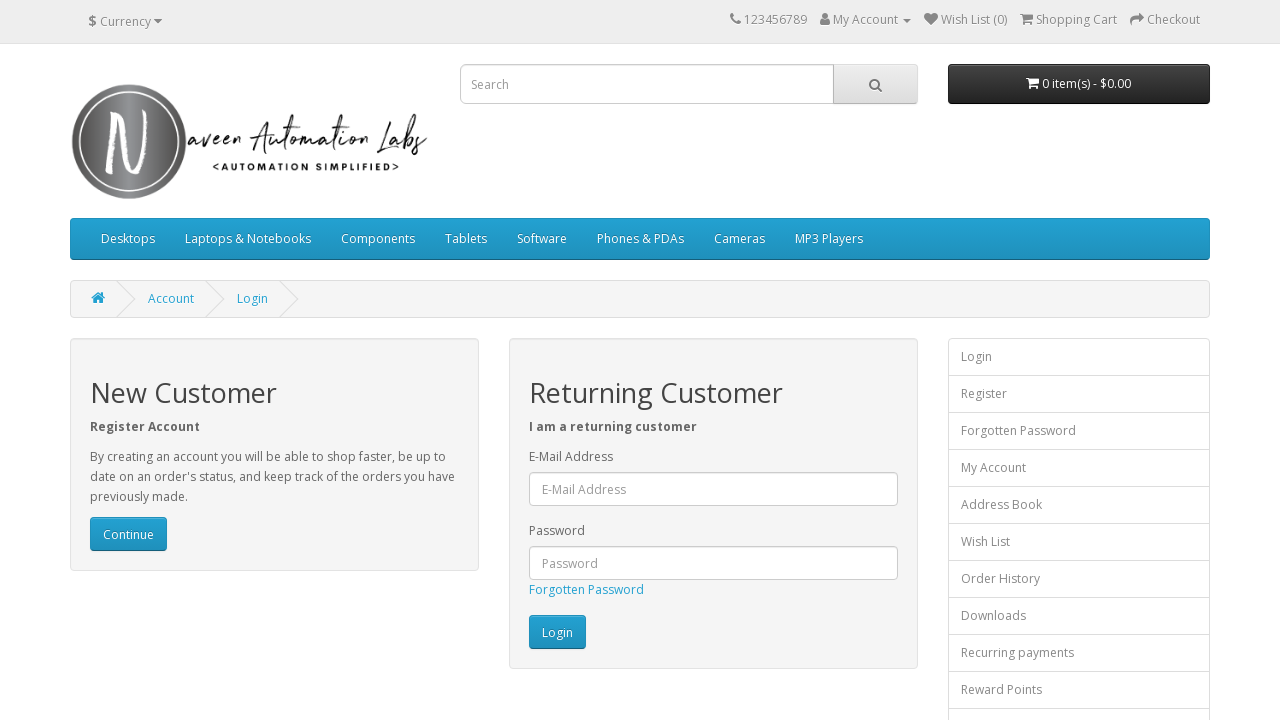

Clicked on 'Privacy Policy' link in footer at (108, 588) on xpath=//footer//a >> nth=2
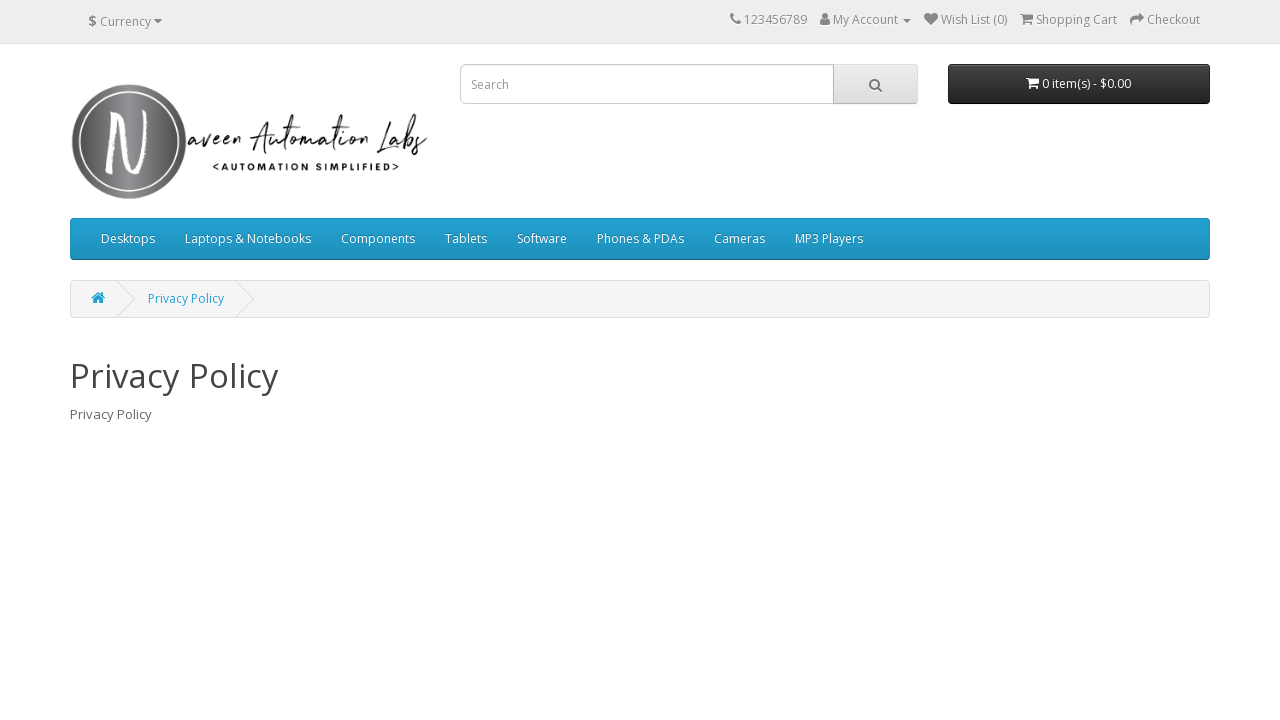

Waited for page to load after clicking Privacy Policy link
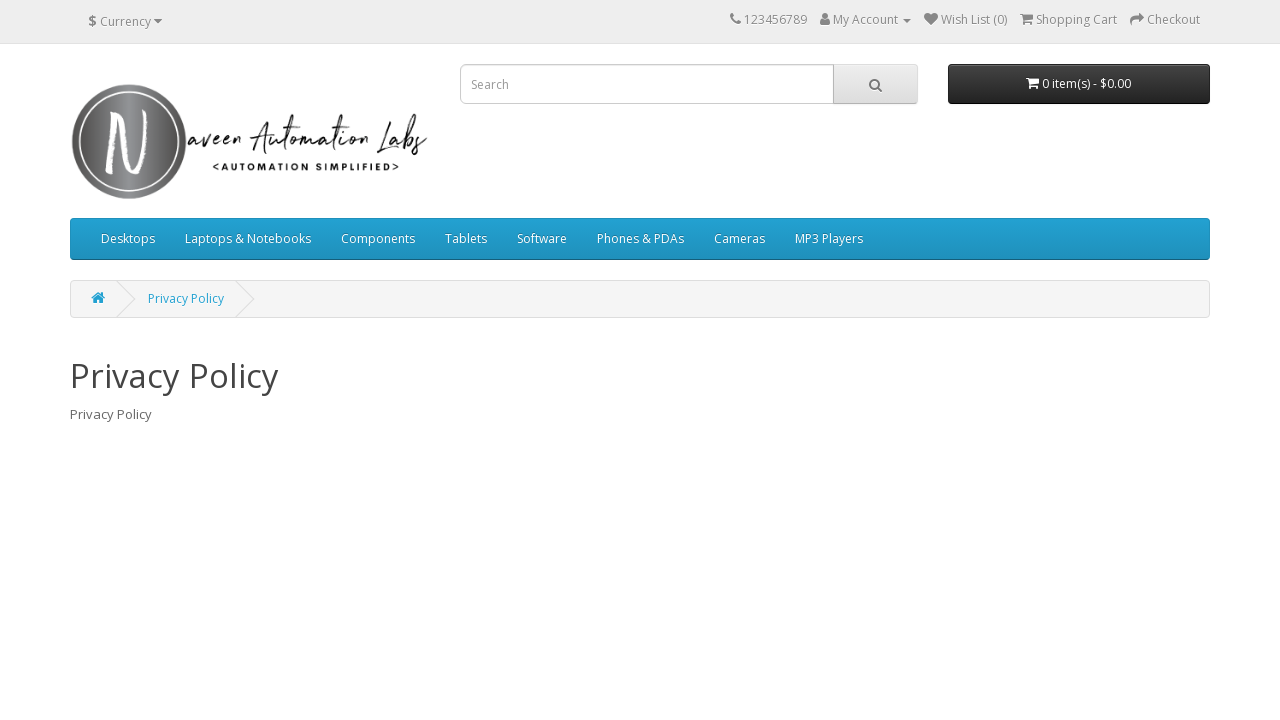

Retrieved page title: 'Privacy Policy'
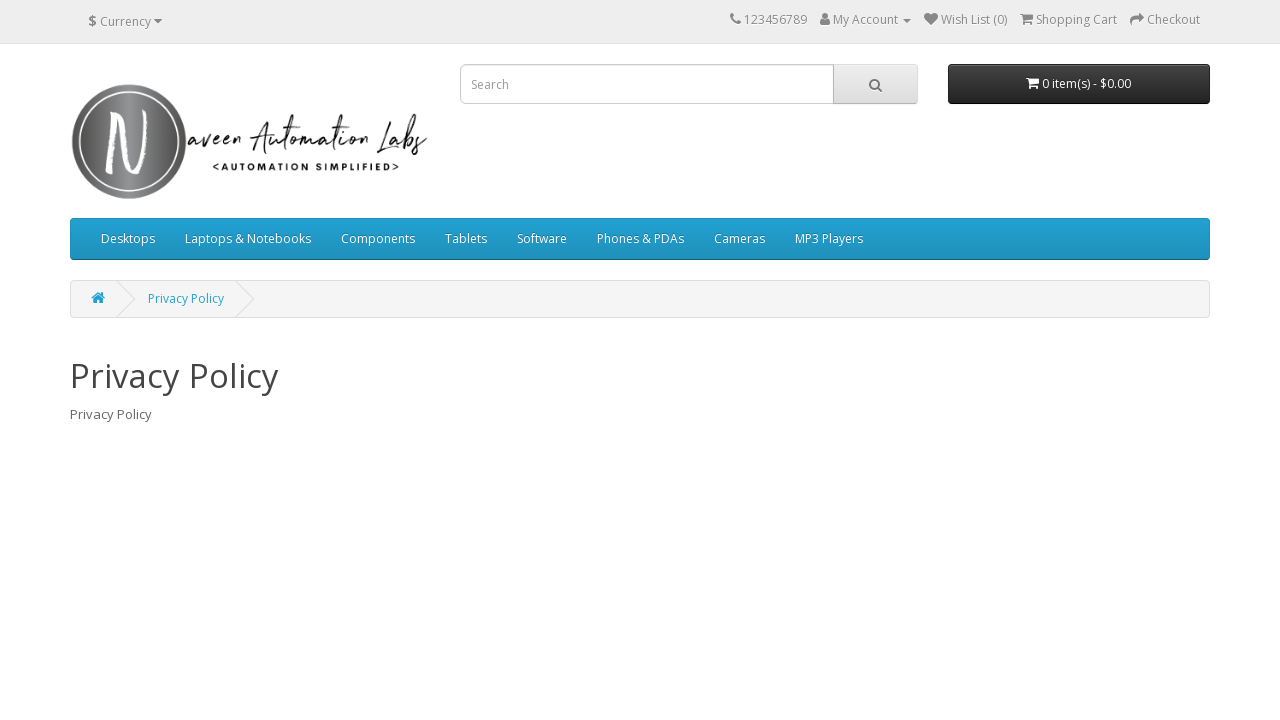

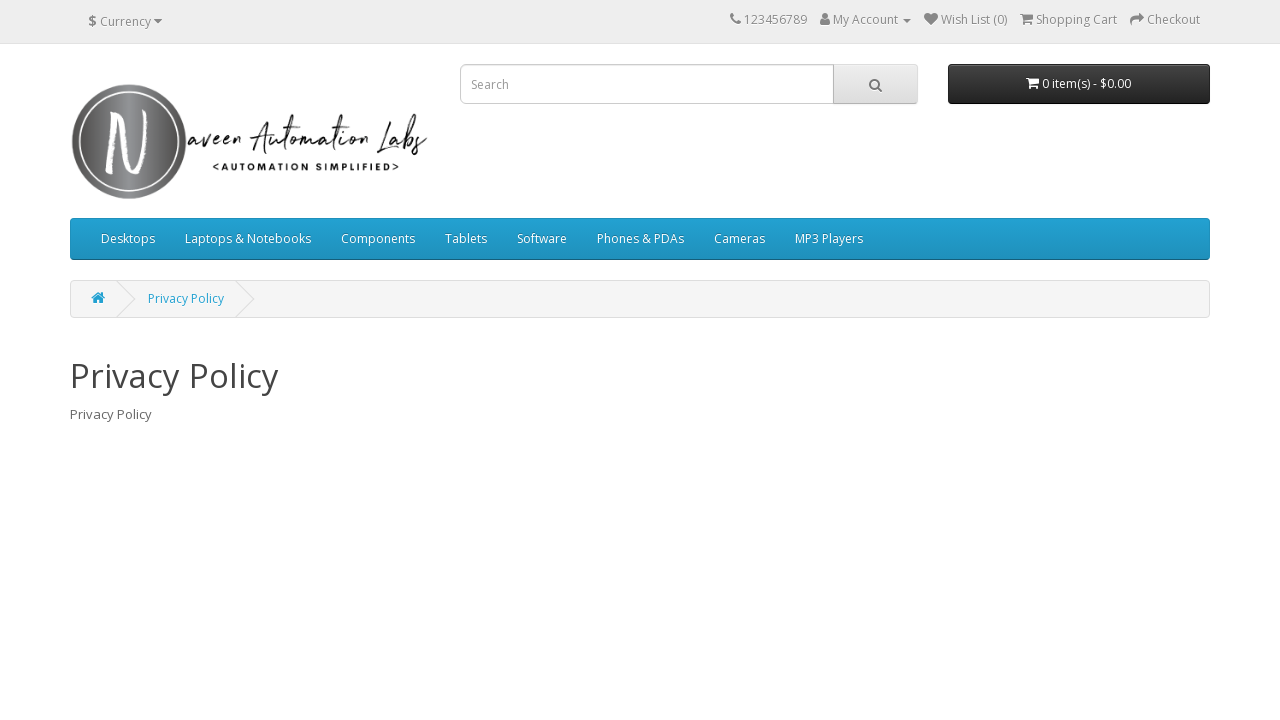